Navigates to a Selenium practice form and fills in a text input field with a name

Starting URL: https://www.techlistic.com/p/selenium-practice-form.html

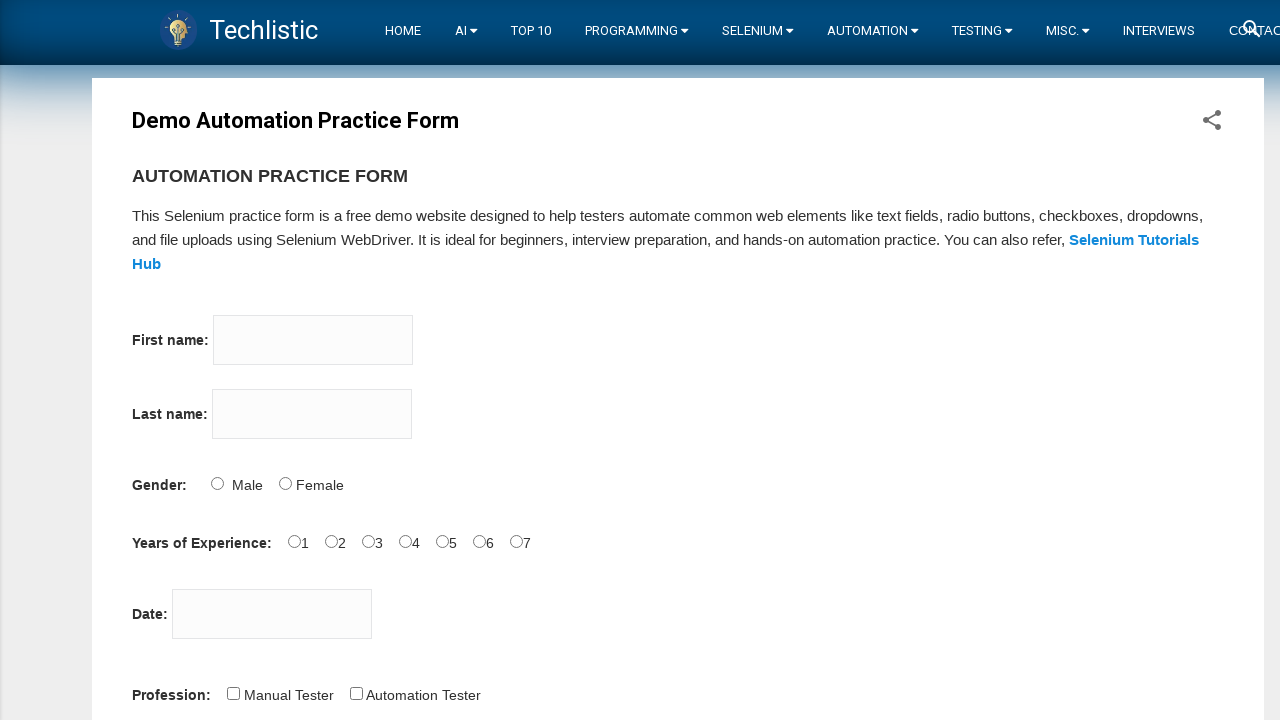

Navigated to Selenium practice form
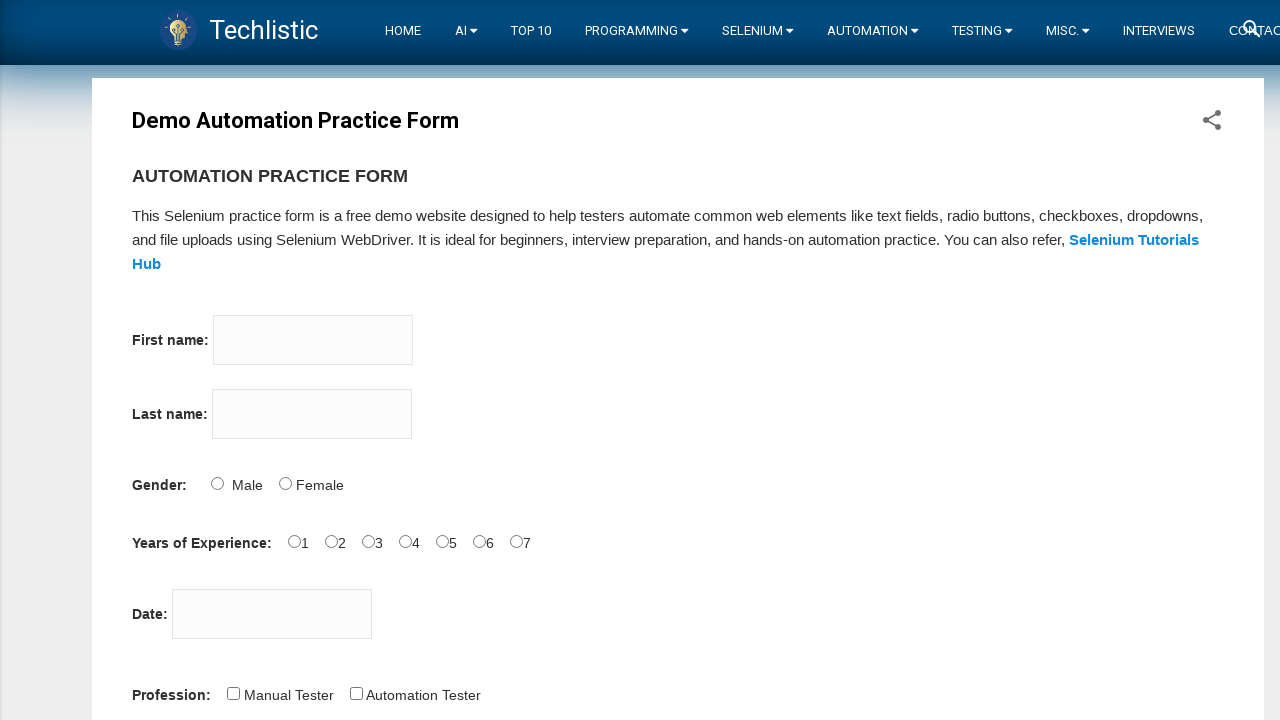

Filled first text input field with name 'Sagandeep' on //input[@type='text']
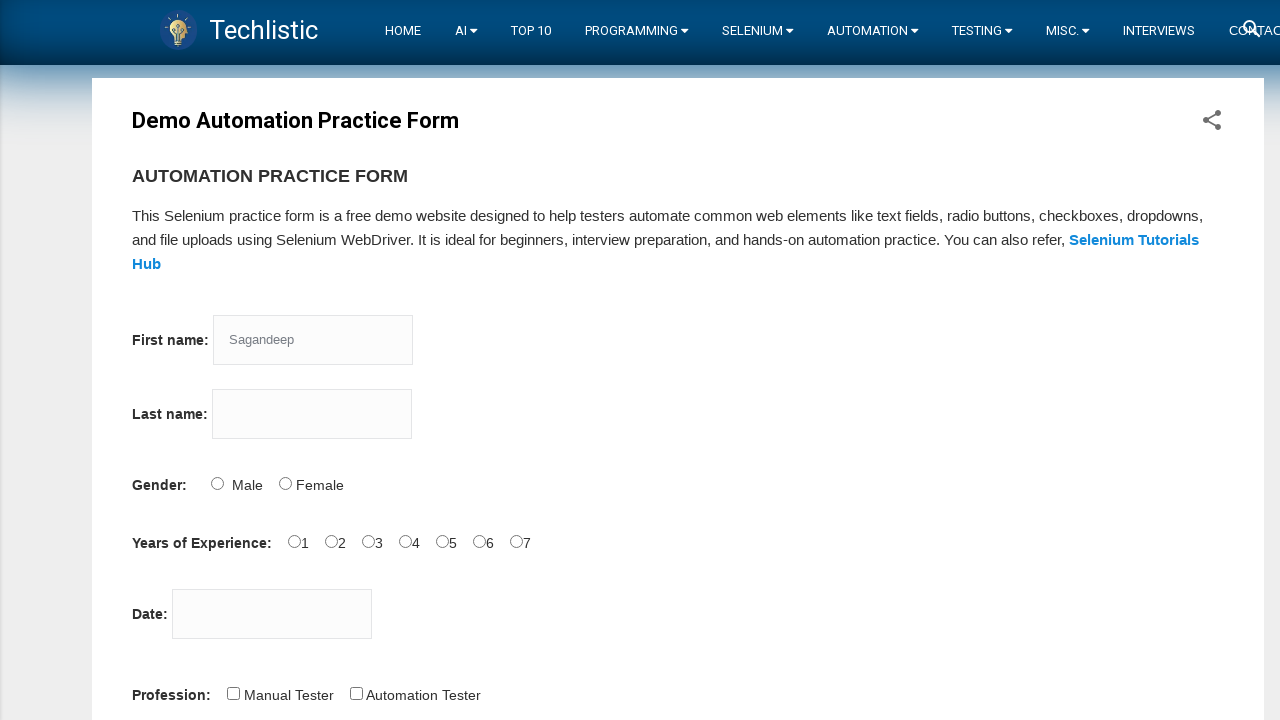

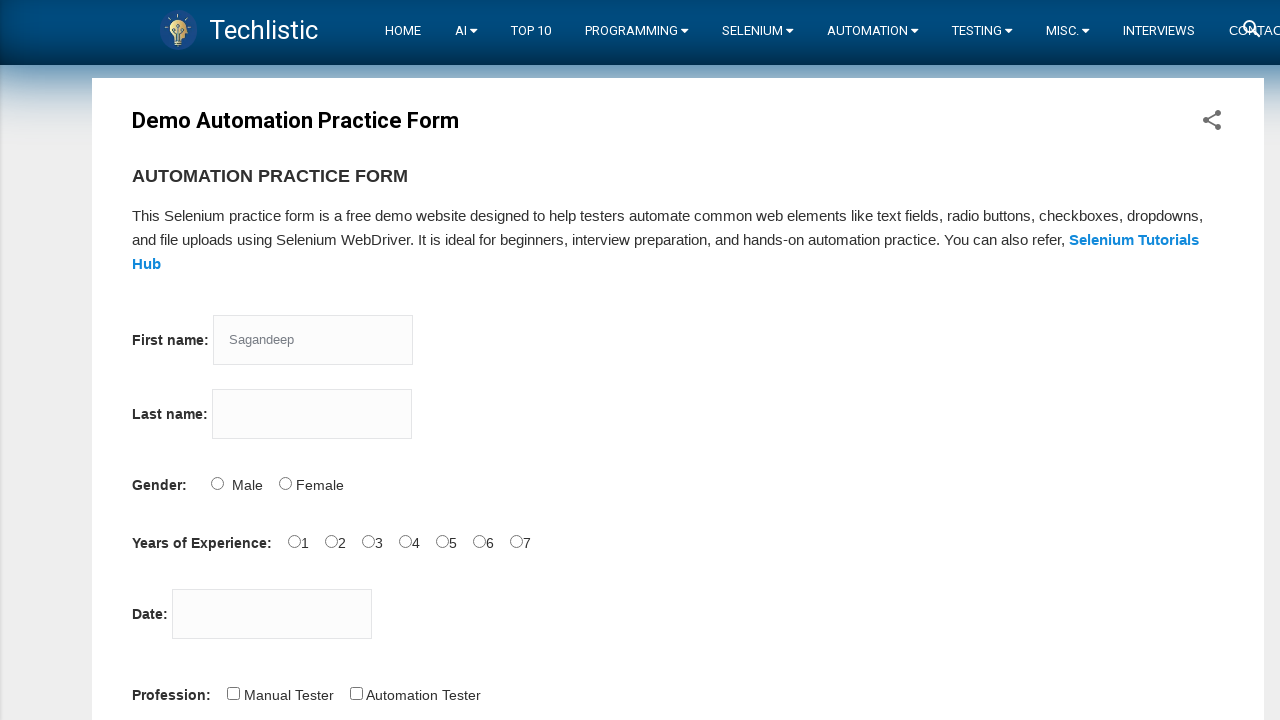